Tests that the currently applied filter is highlighted with selected class

Starting URL: https://demo.playwright.dev/todomvc

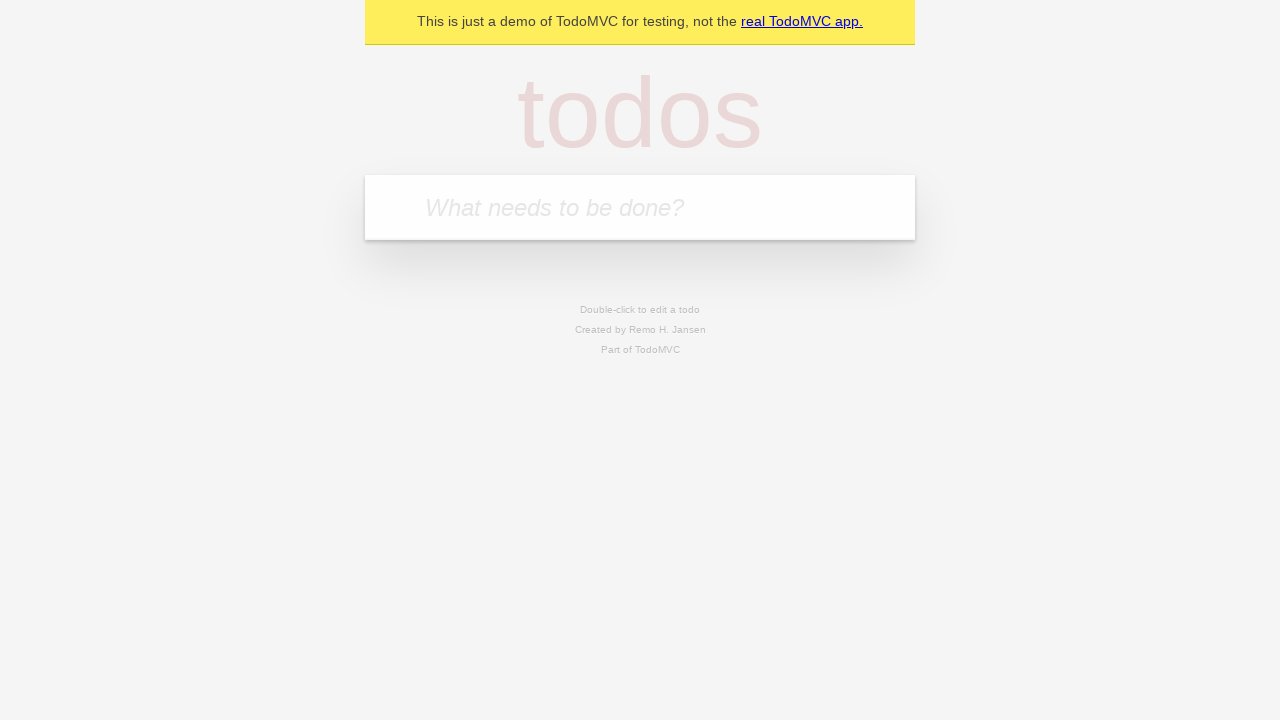

Navigated to TodoMVC demo application
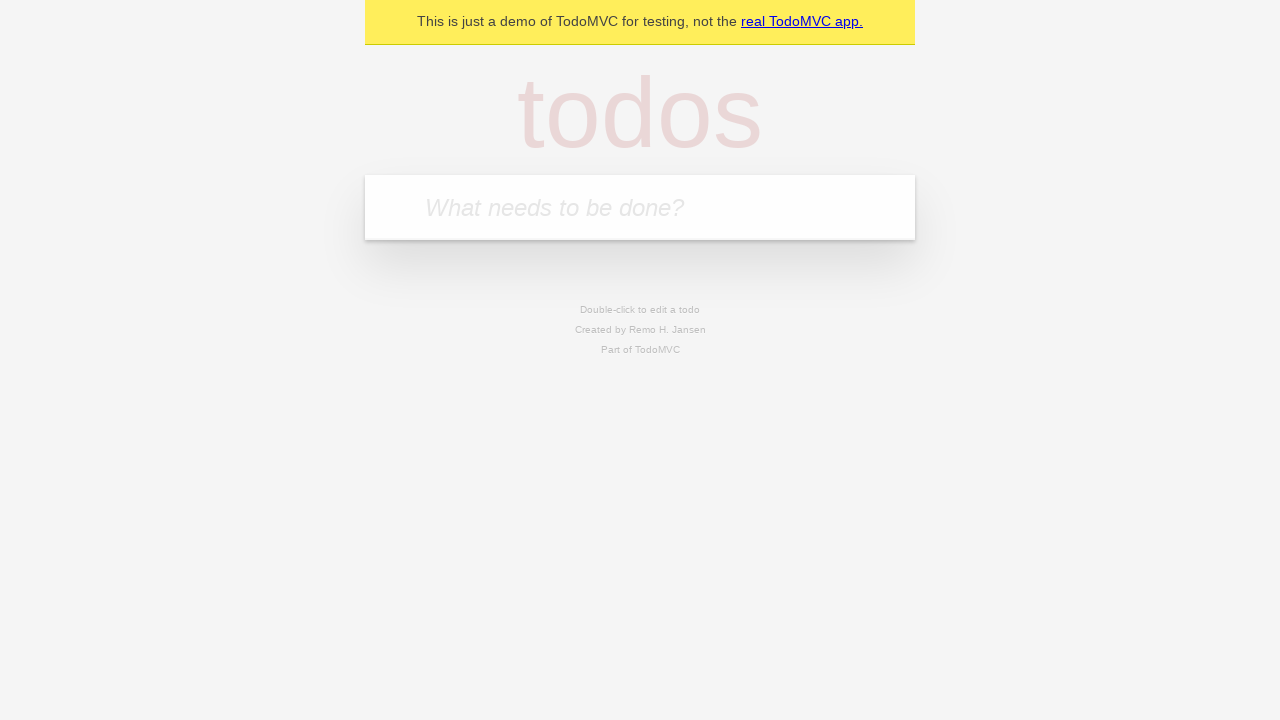

Located the new todo input field
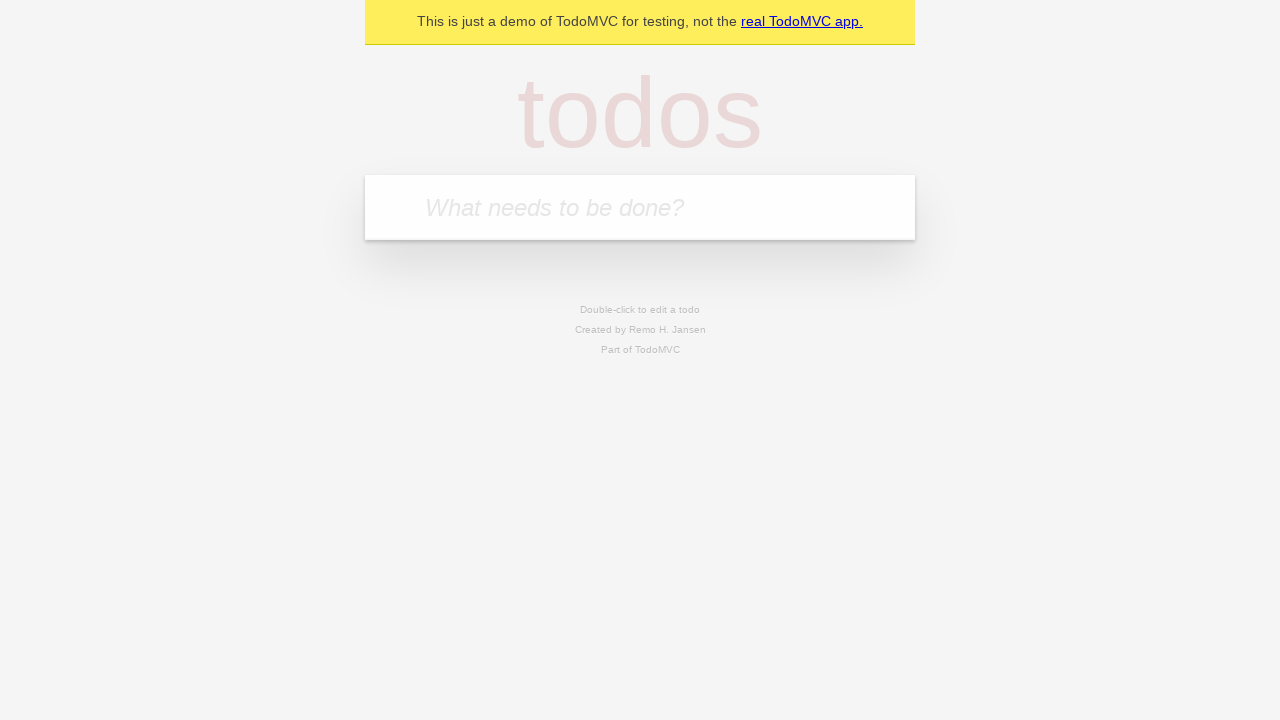

Filled todo input with 'buy some cheese' on internal:attr=[placeholder="What needs to be done?"i]
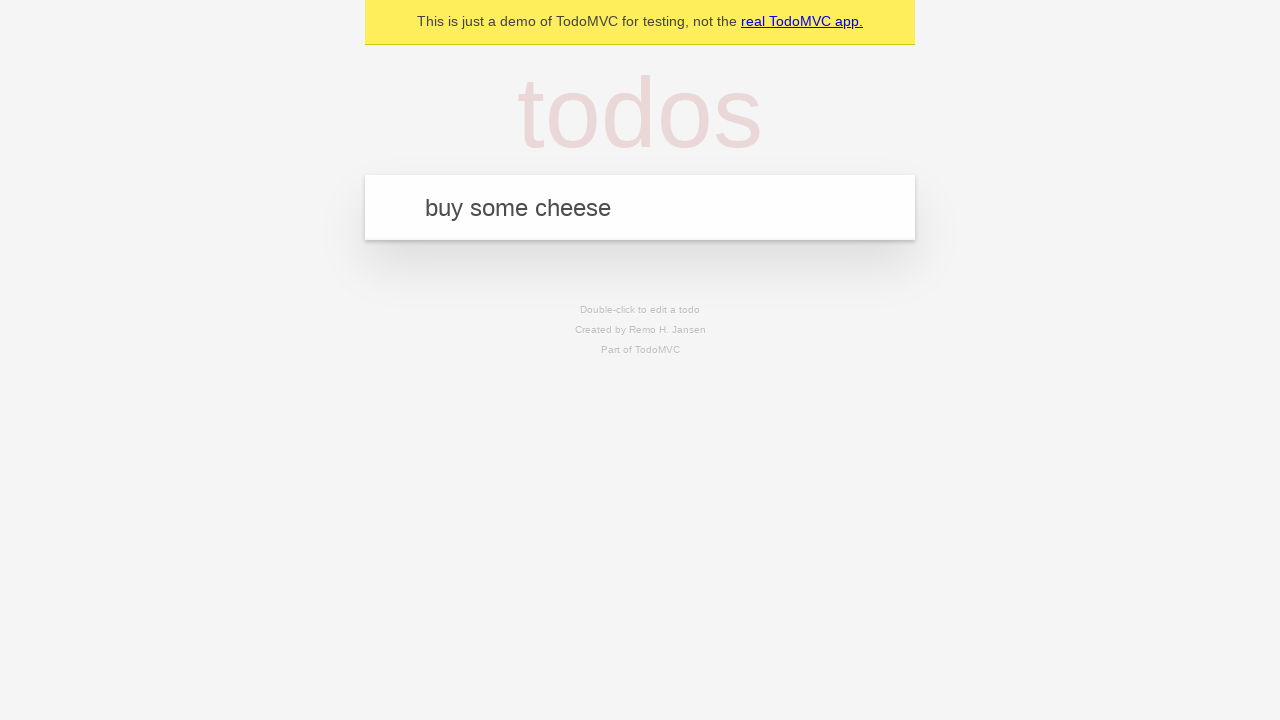

Pressed Enter to create todo 'buy some cheese' on internal:attr=[placeholder="What needs to be done?"i]
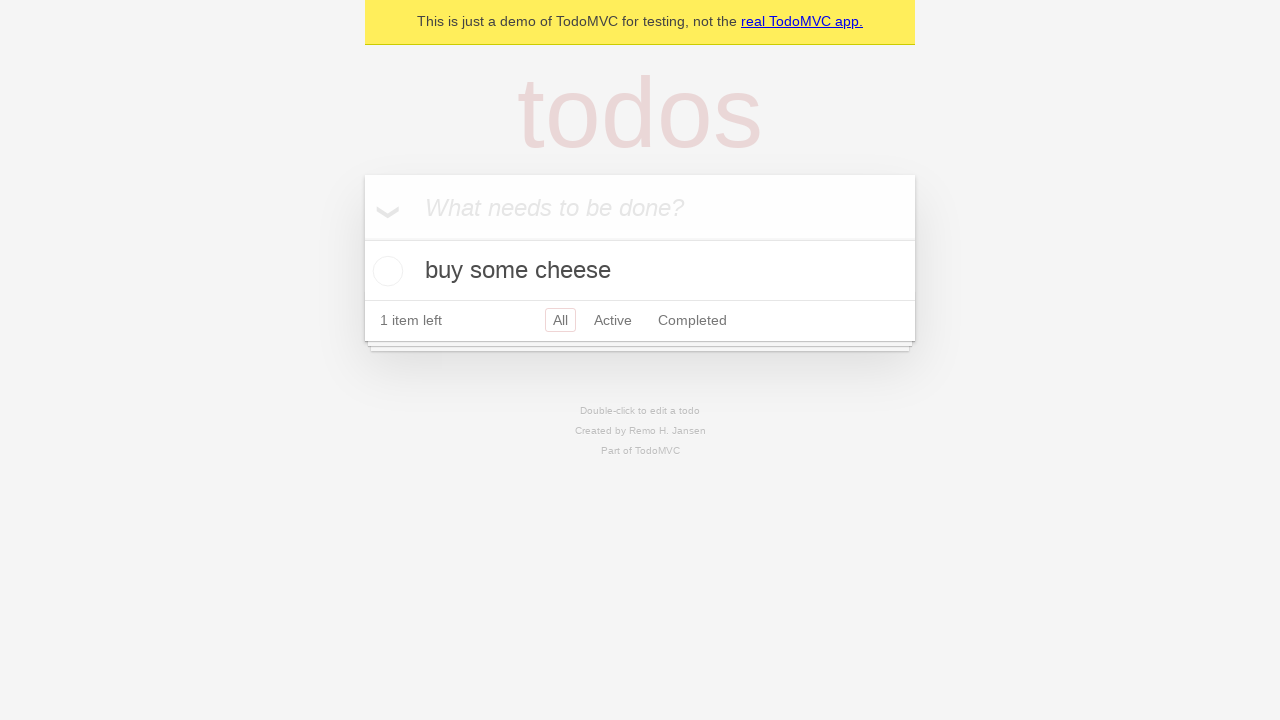

Filled todo input with 'feed the cat' on internal:attr=[placeholder="What needs to be done?"i]
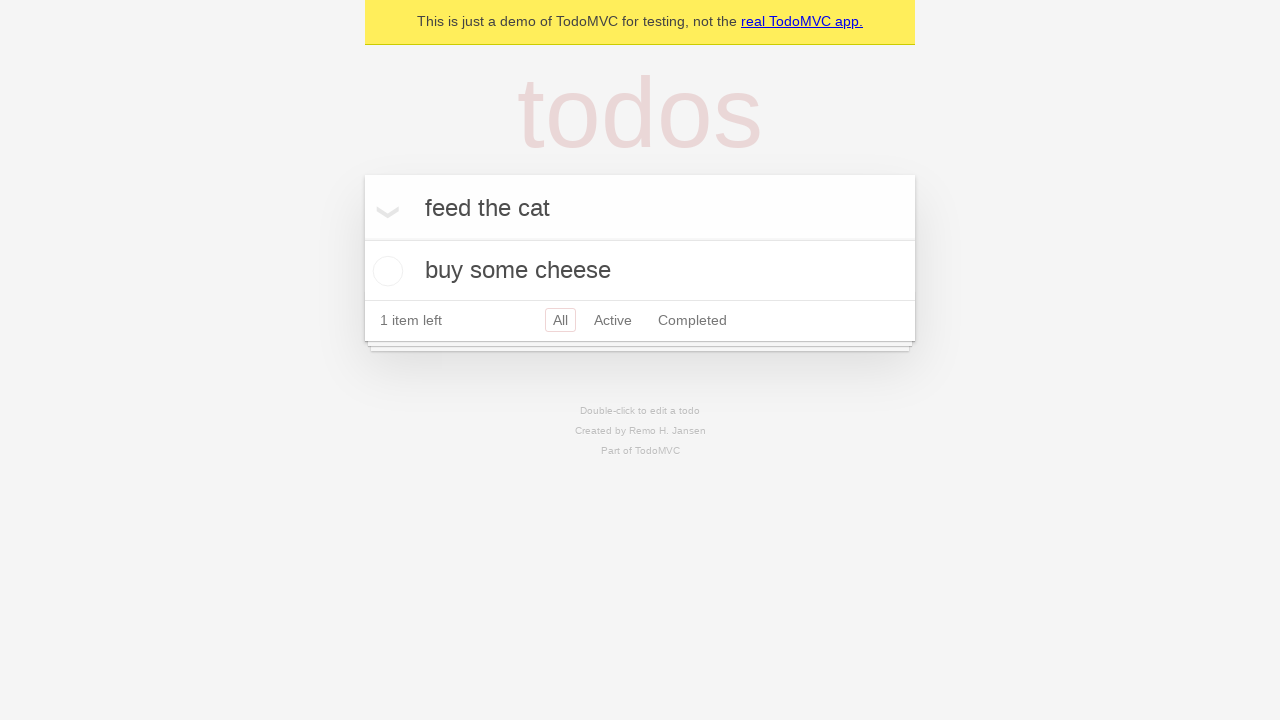

Pressed Enter to create todo 'feed the cat' on internal:attr=[placeholder="What needs to be done?"i]
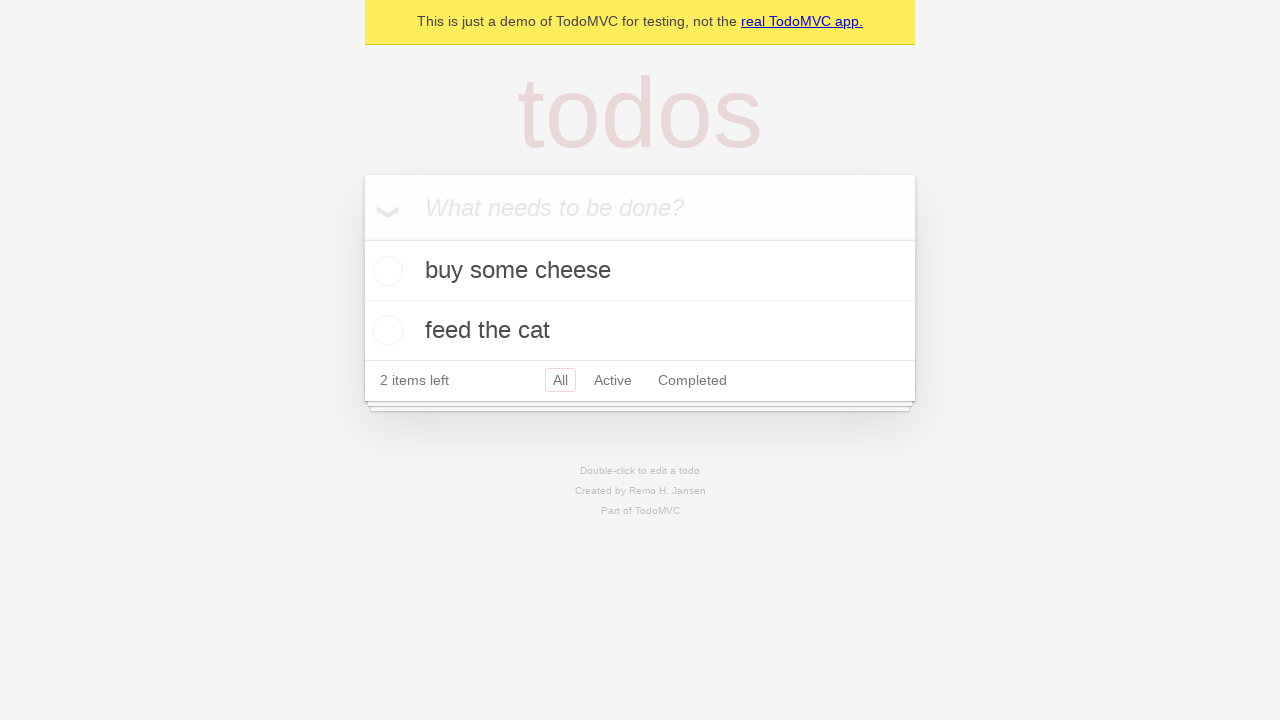

Filled todo input with 'book a doctors appointment' on internal:attr=[placeholder="What needs to be done?"i]
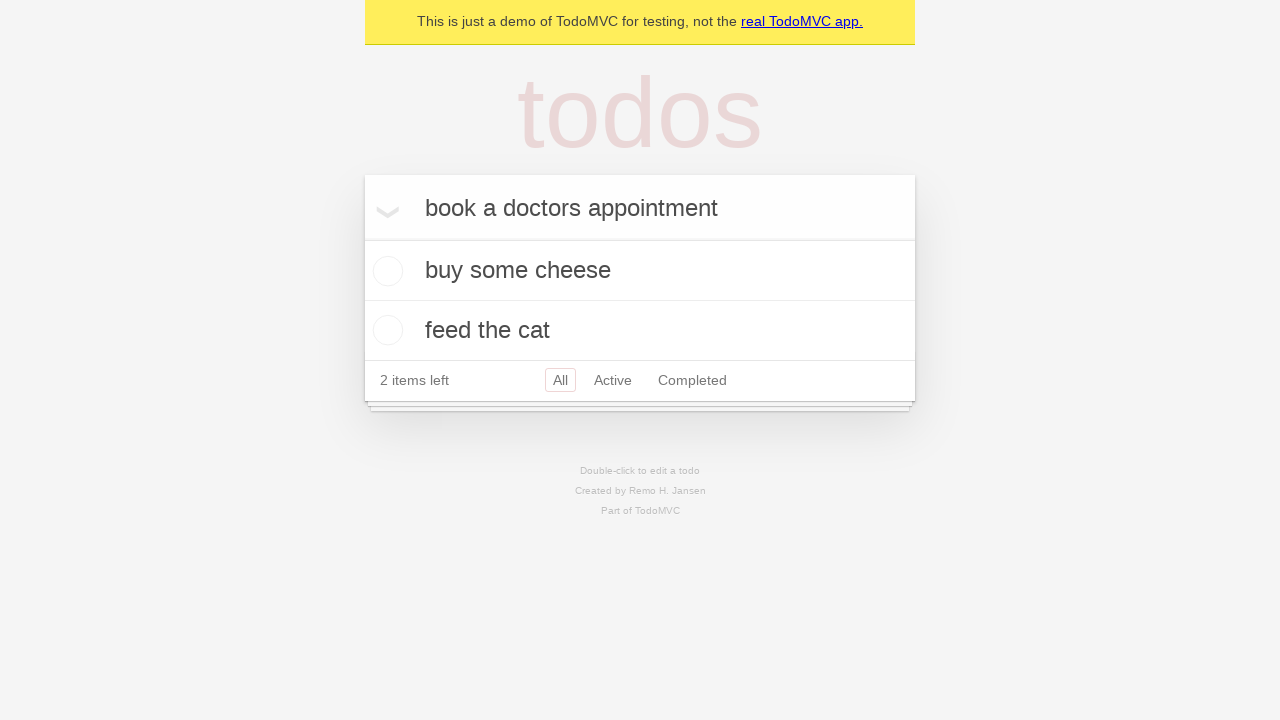

Pressed Enter to create todo 'book a doctors appointment' on internal:attr=[placeholder="What needs to be done?"i]
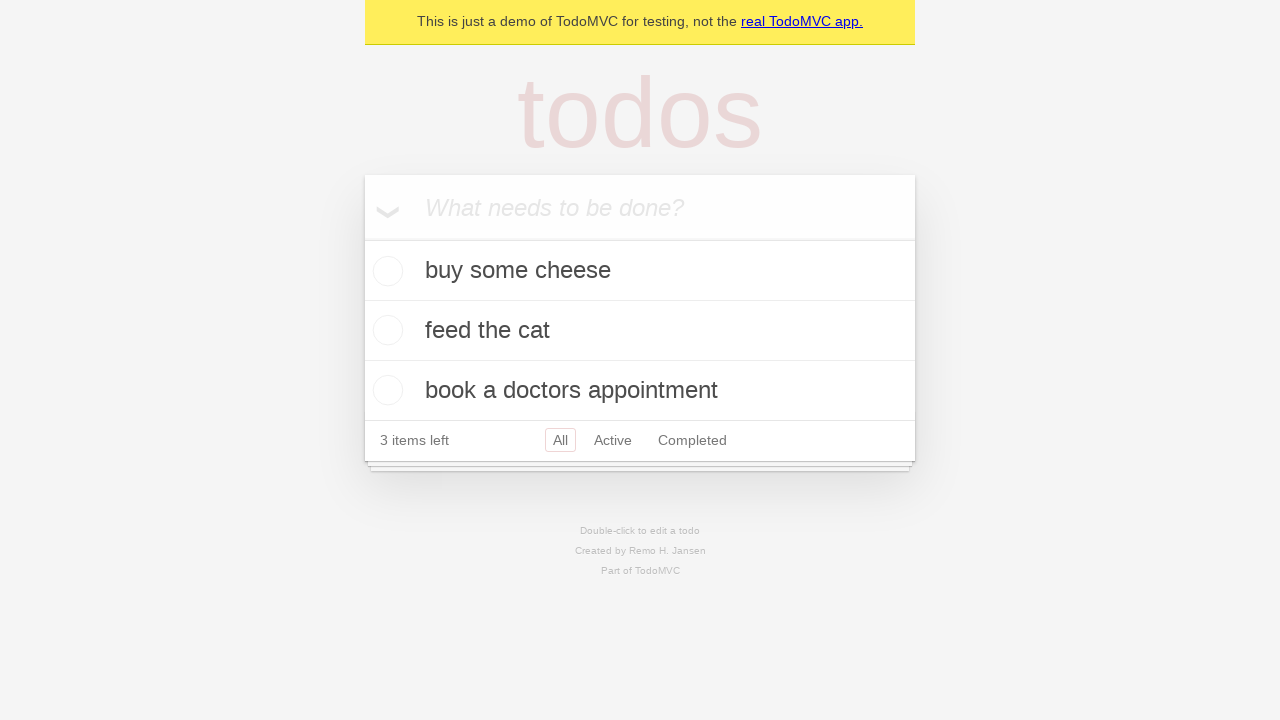

Located the Active filter link
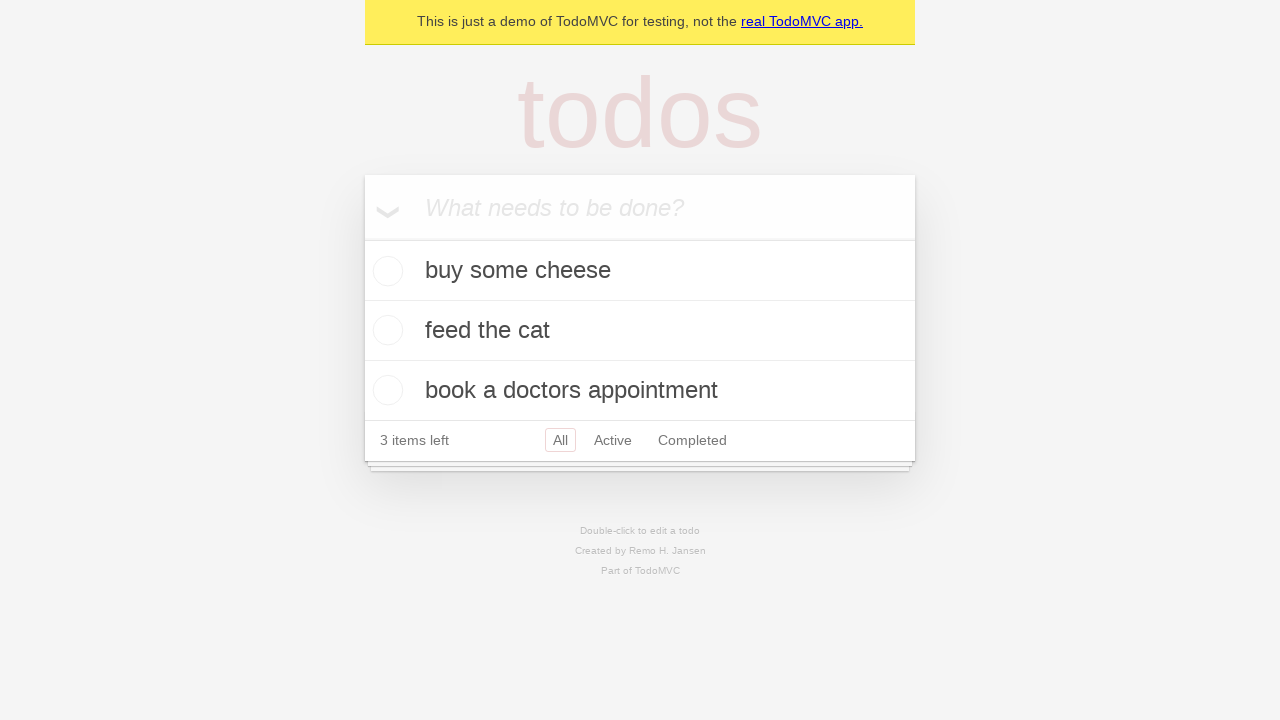

Located the Completed filter link
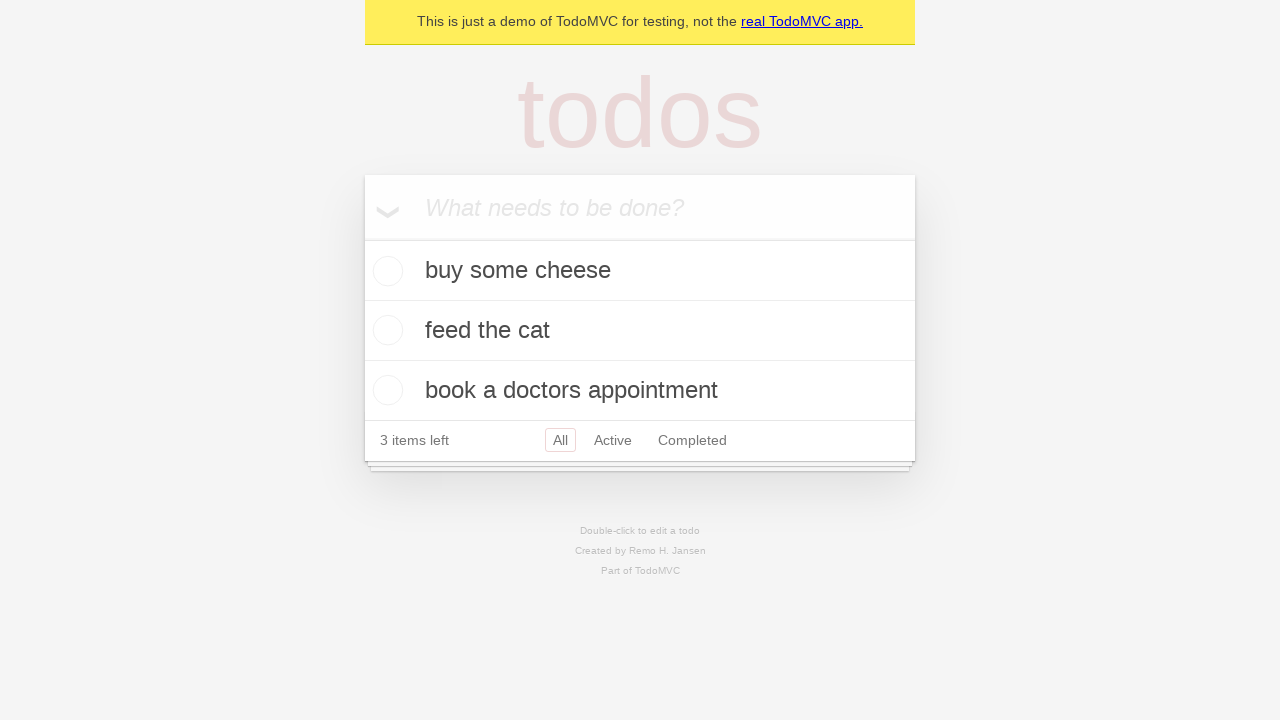

Clicked Active filter link at (613, 440) on internal:role=link[name="Active"i]
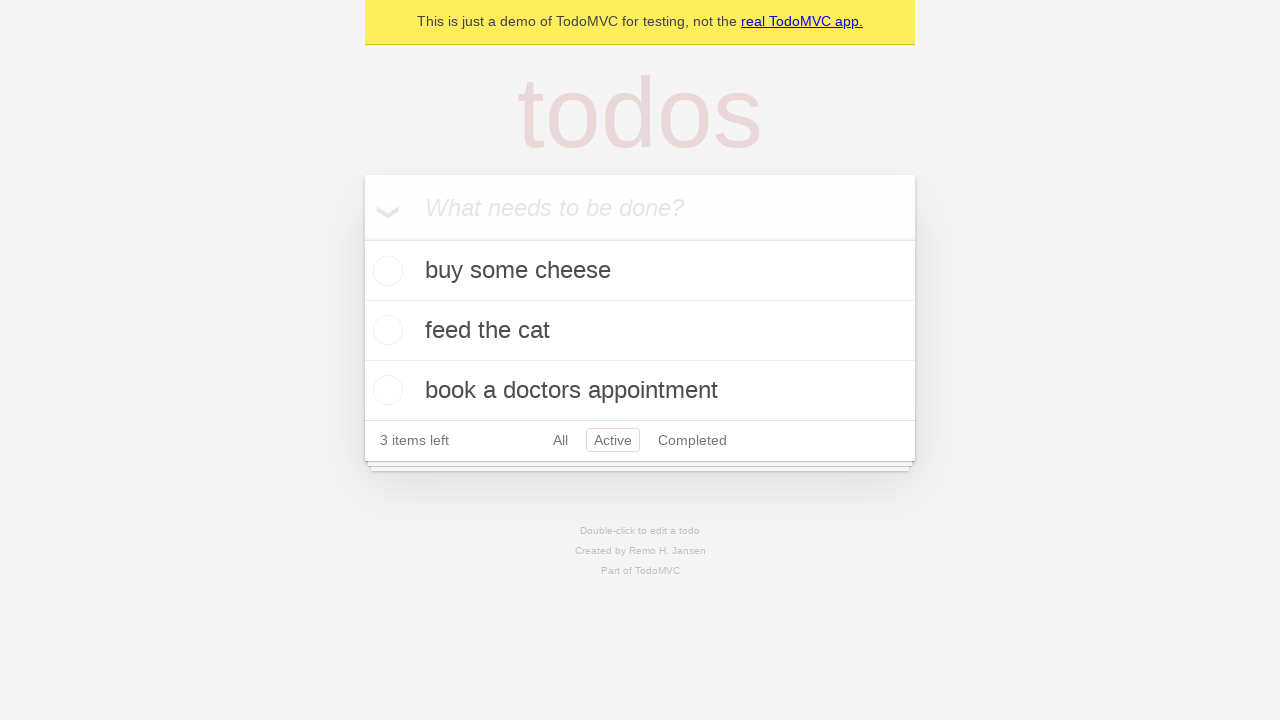

Clicked Completed filter link to verify it is highlighted as currently applied filter at (692, 440) on internal:role=link[name="Completed"i]
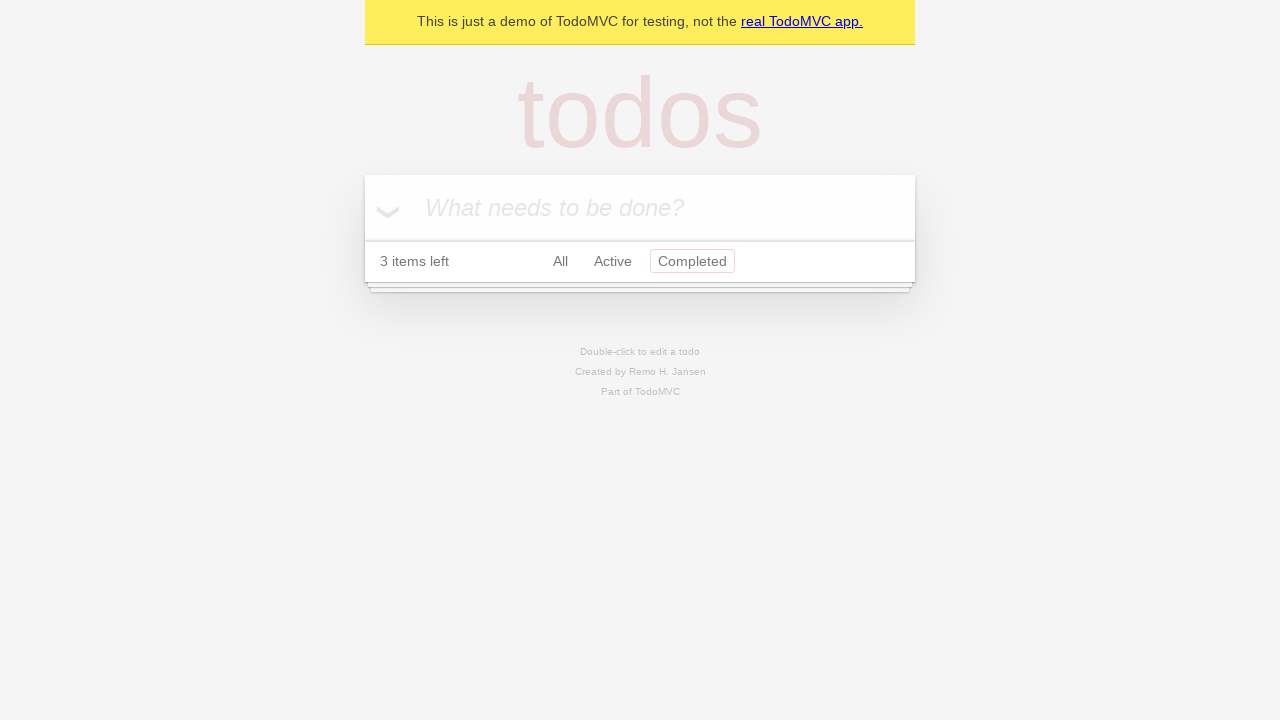

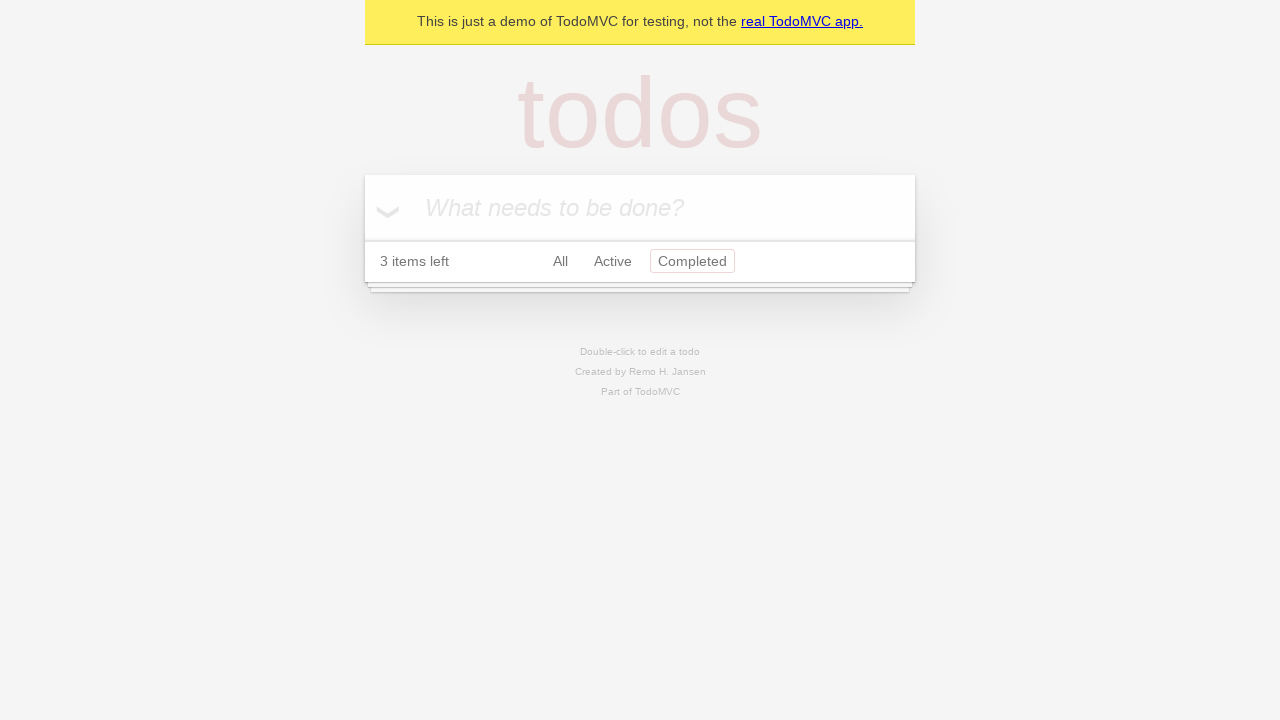